Navigates to Tutorialspoint careers page, clicks on "Terms of Use" link, and waits for the new page to load

Starting URL: https://www.tutorialspoint.com/about/about_careers.htm

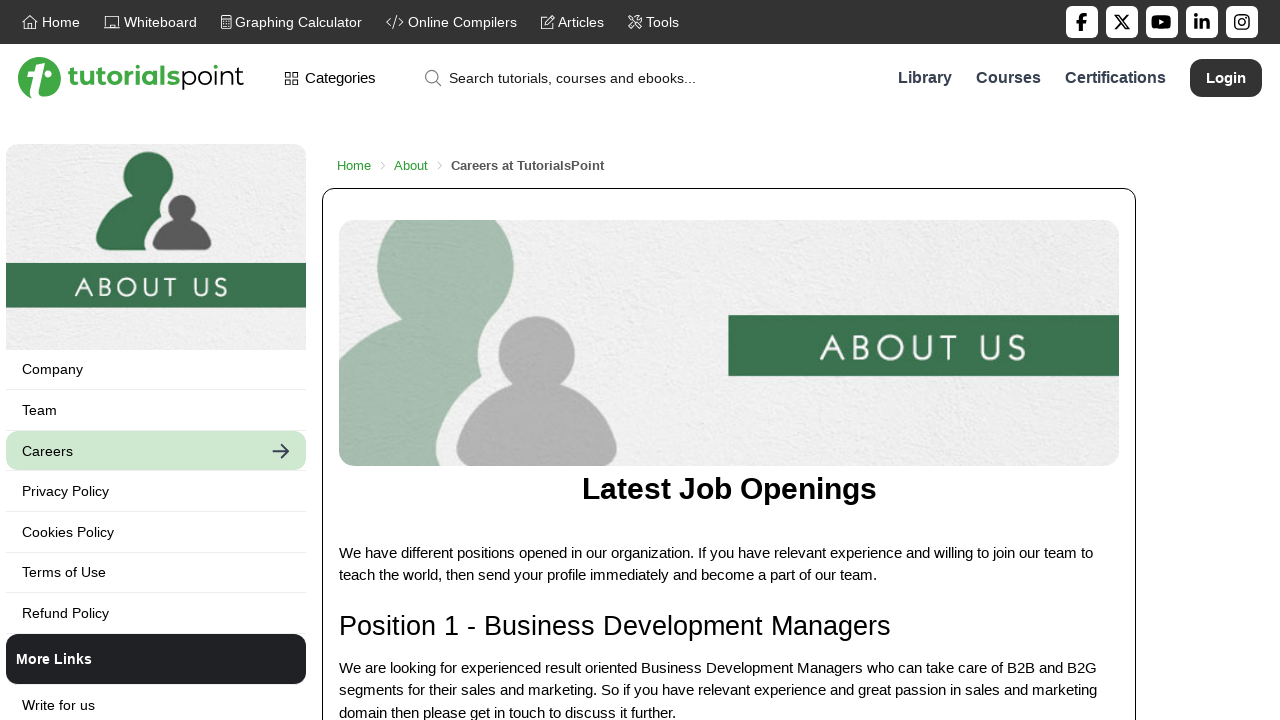

Navigated to Tutorialspoint careers page
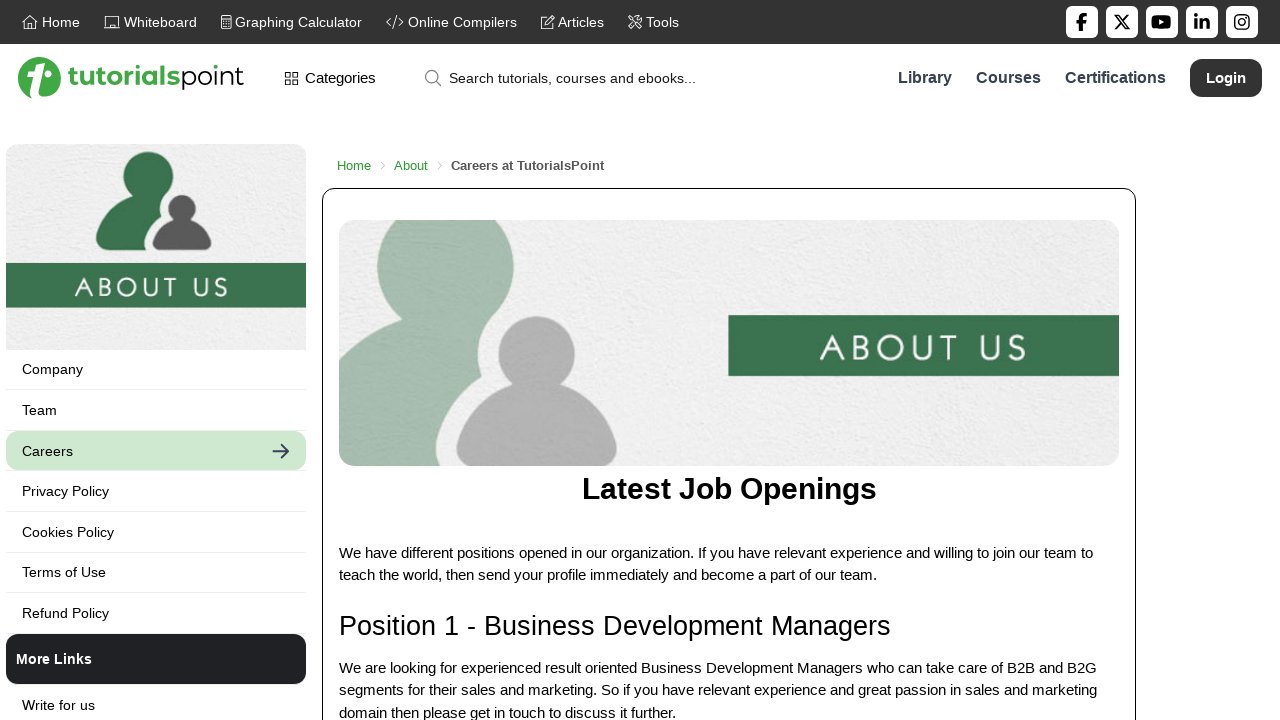

Clicked on 'Terms of Use' link at (156, 572) on text=Terms of Use
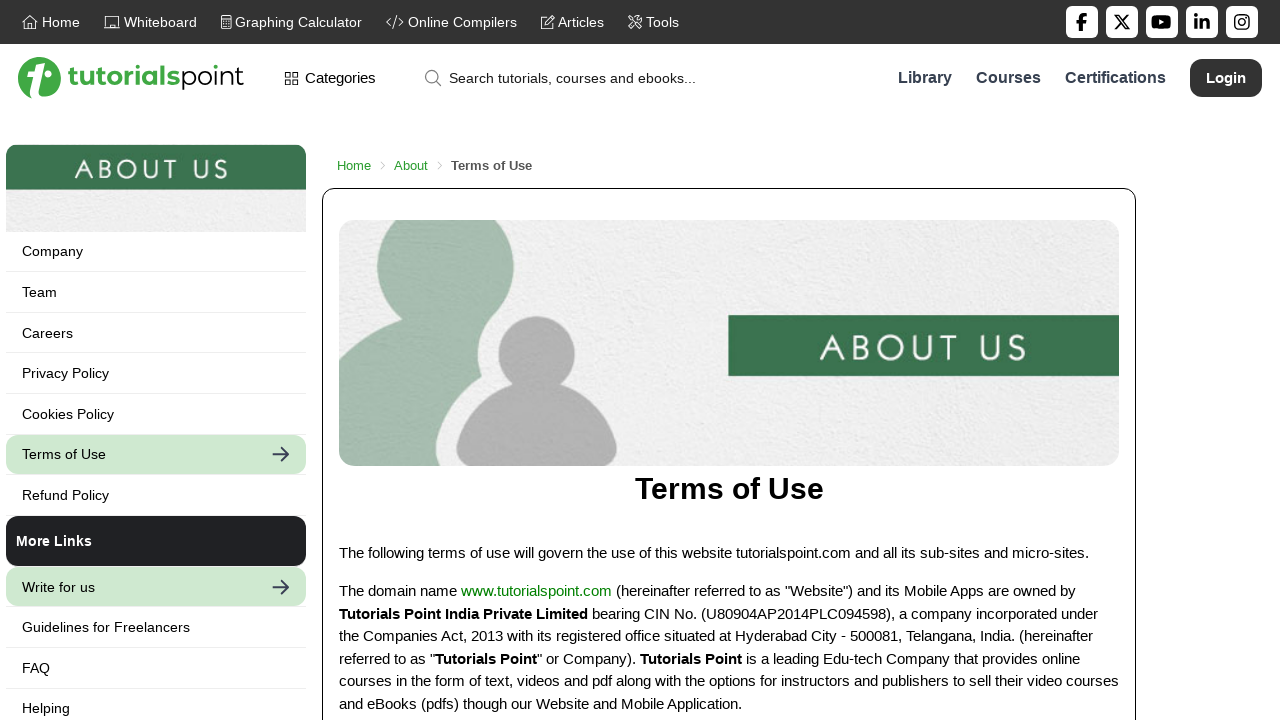

New page loaded with h1 element present
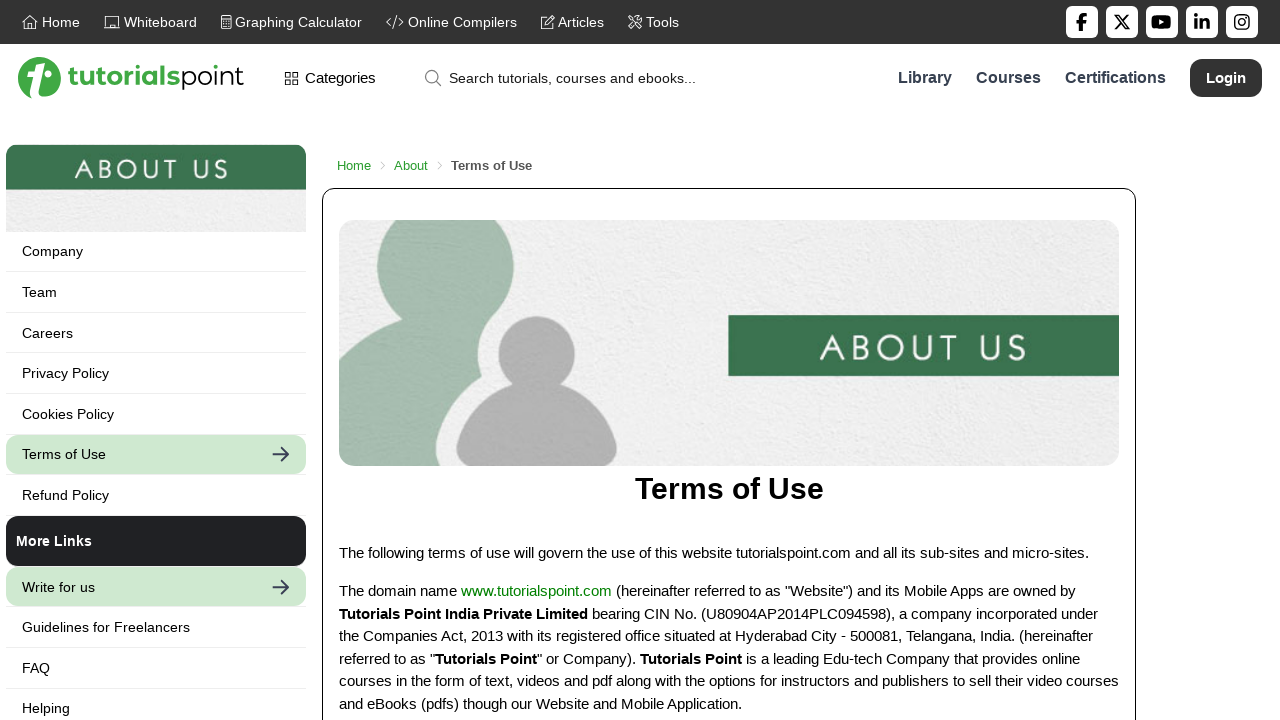

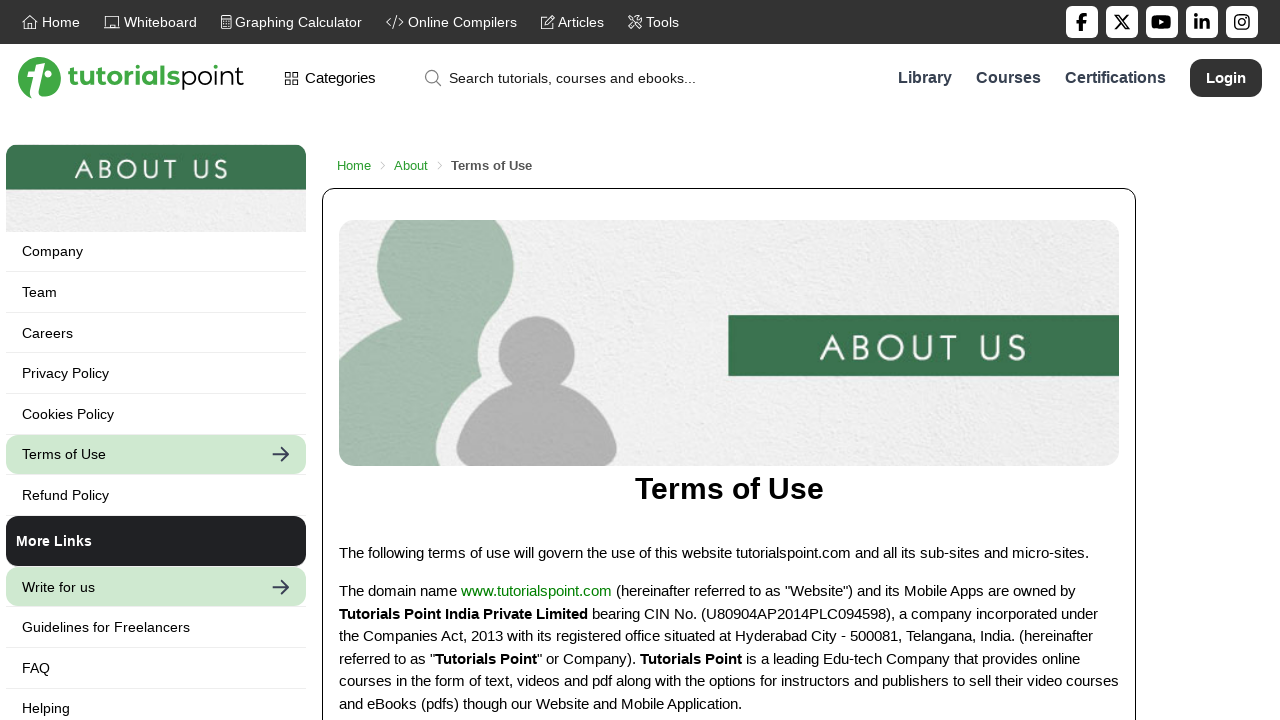